Tests the forgot password page by filling in an email address in the email input field using CSS selector

Starting URL: https://practice.cydeo.com/forgot_password

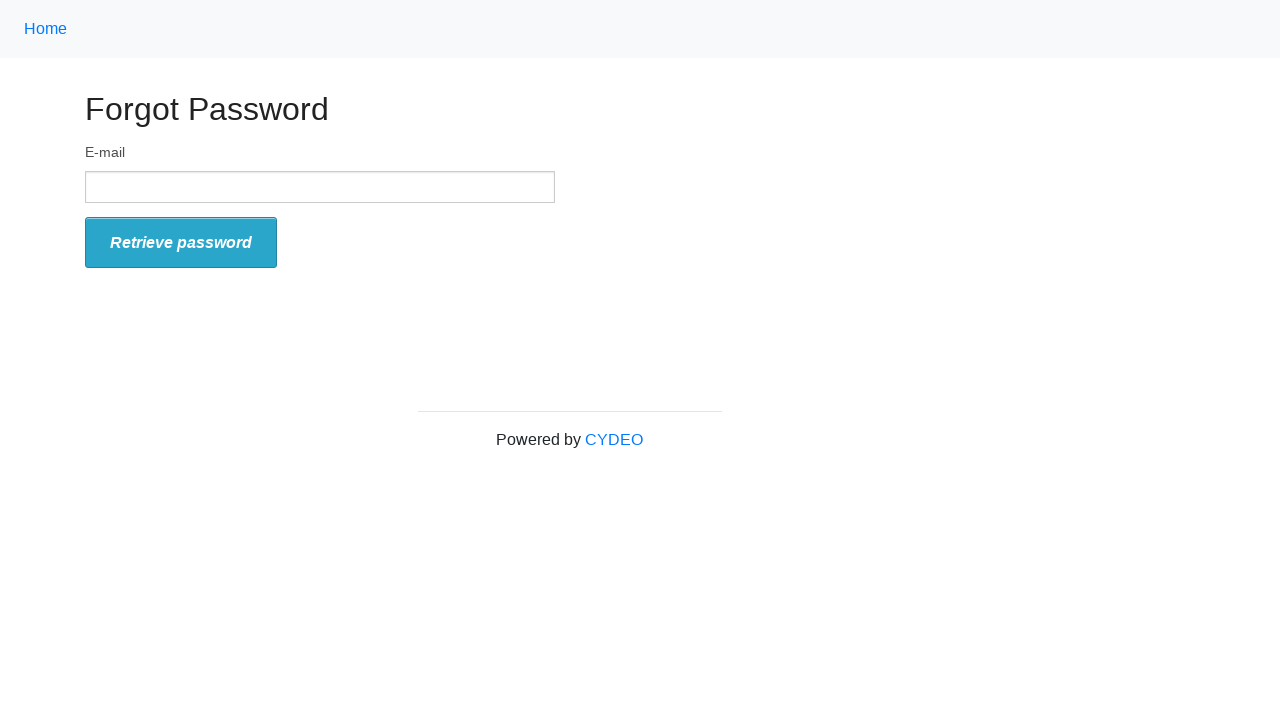

Navigated to forgot password page
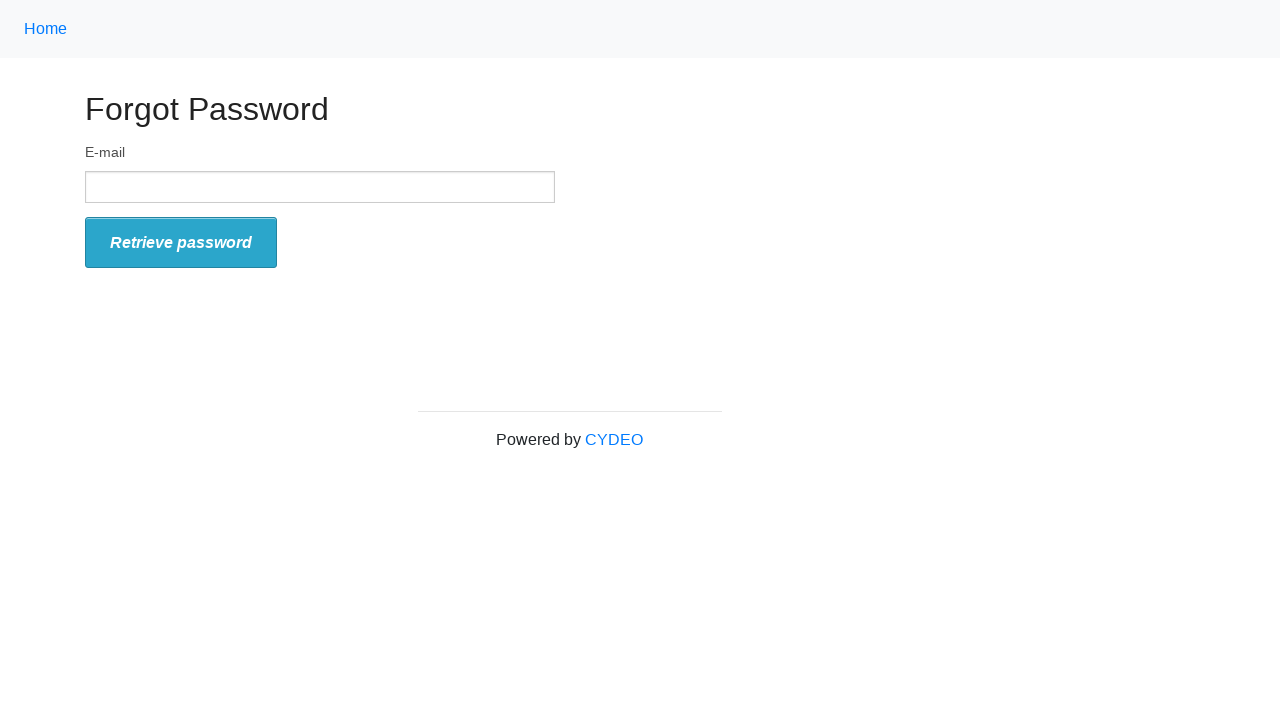

Filled email field with 'someone@somewhere.com' using CSS selector on input[name='email']
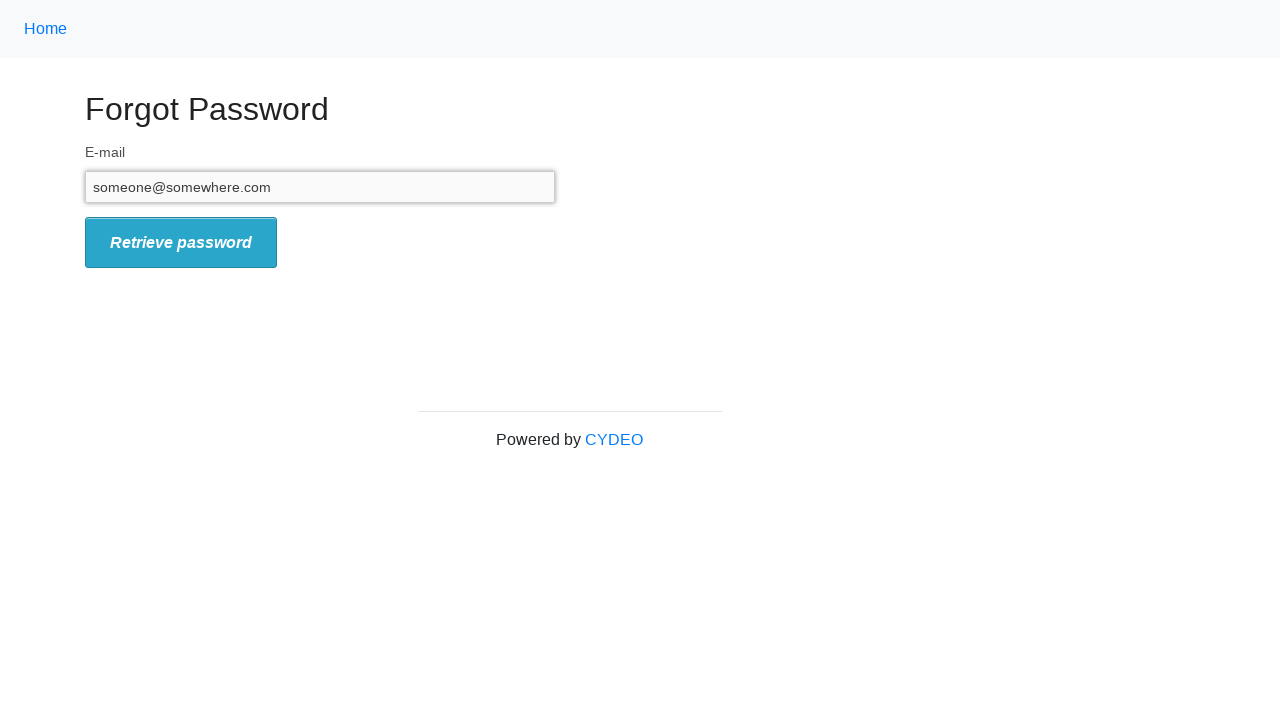

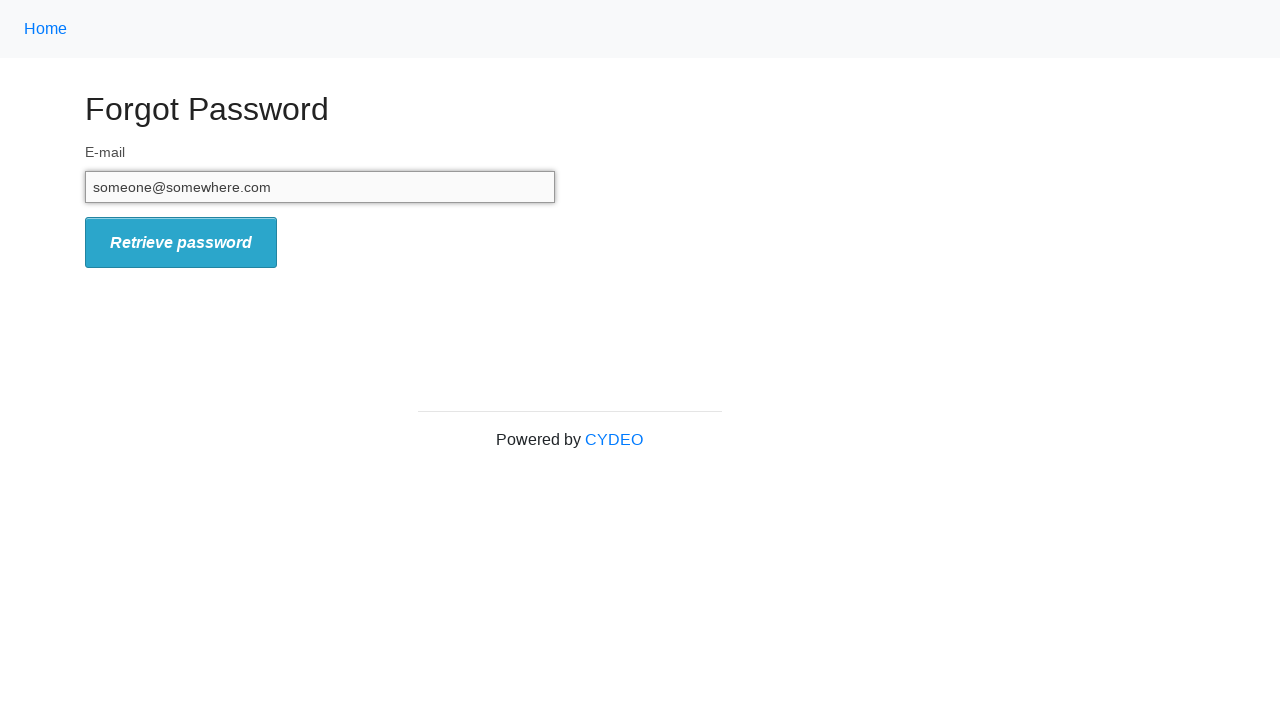